Tests JavaScript execution capabilities by scrolling the page and handling JavaScript alerts

Starting URL: https://www.sarkariresult.com/2023/uppsc-ro-aro-oct23/

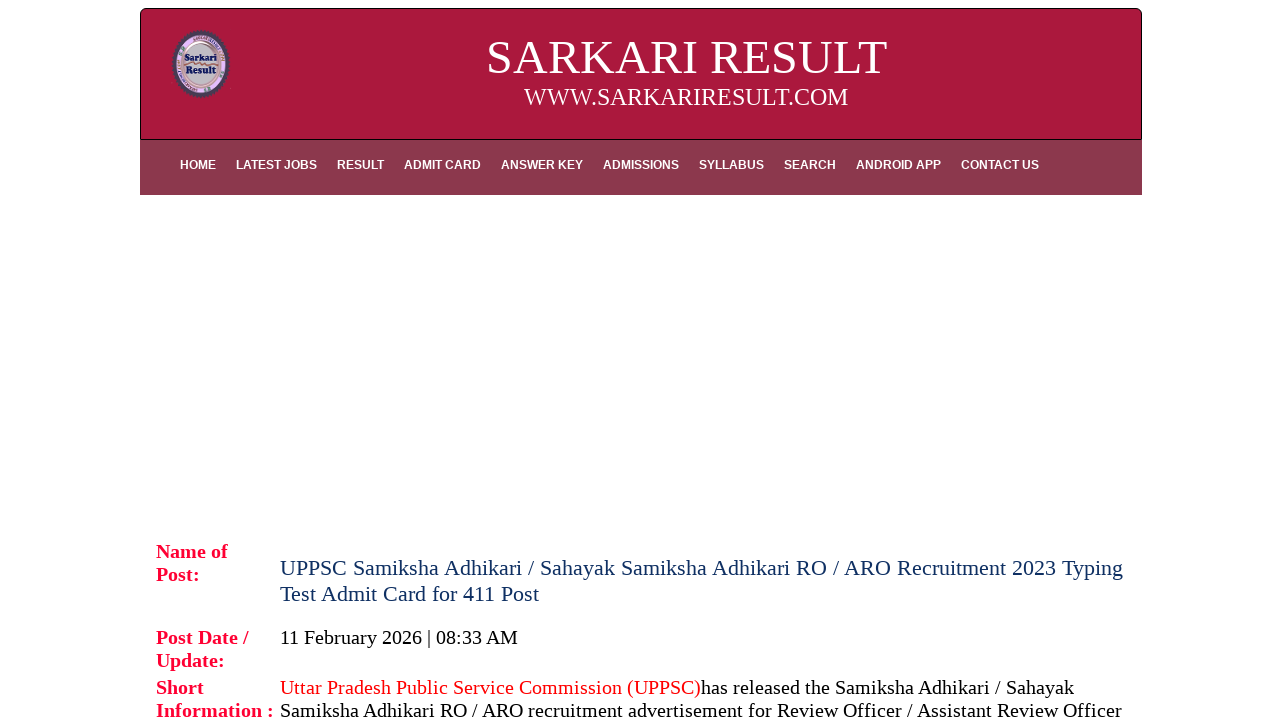

Scrolled page down by 500 pixels using JavaScript
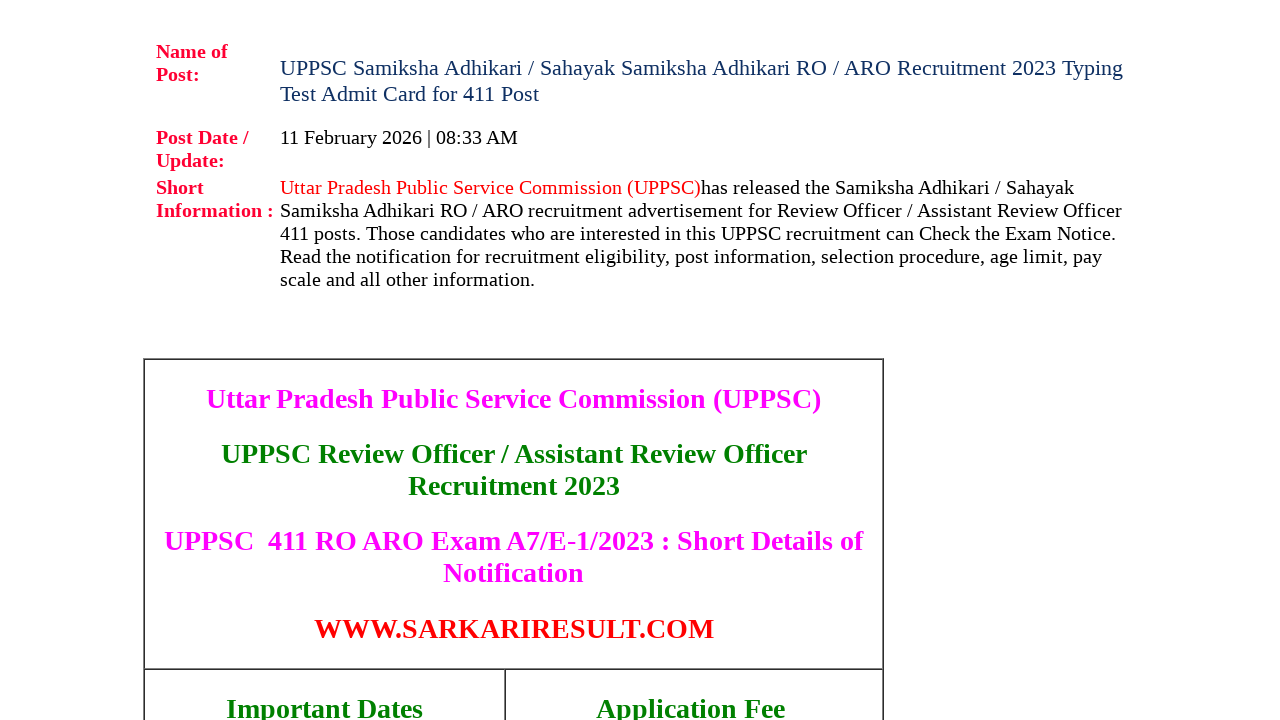

Executed JavaScript to trigger alert dialog
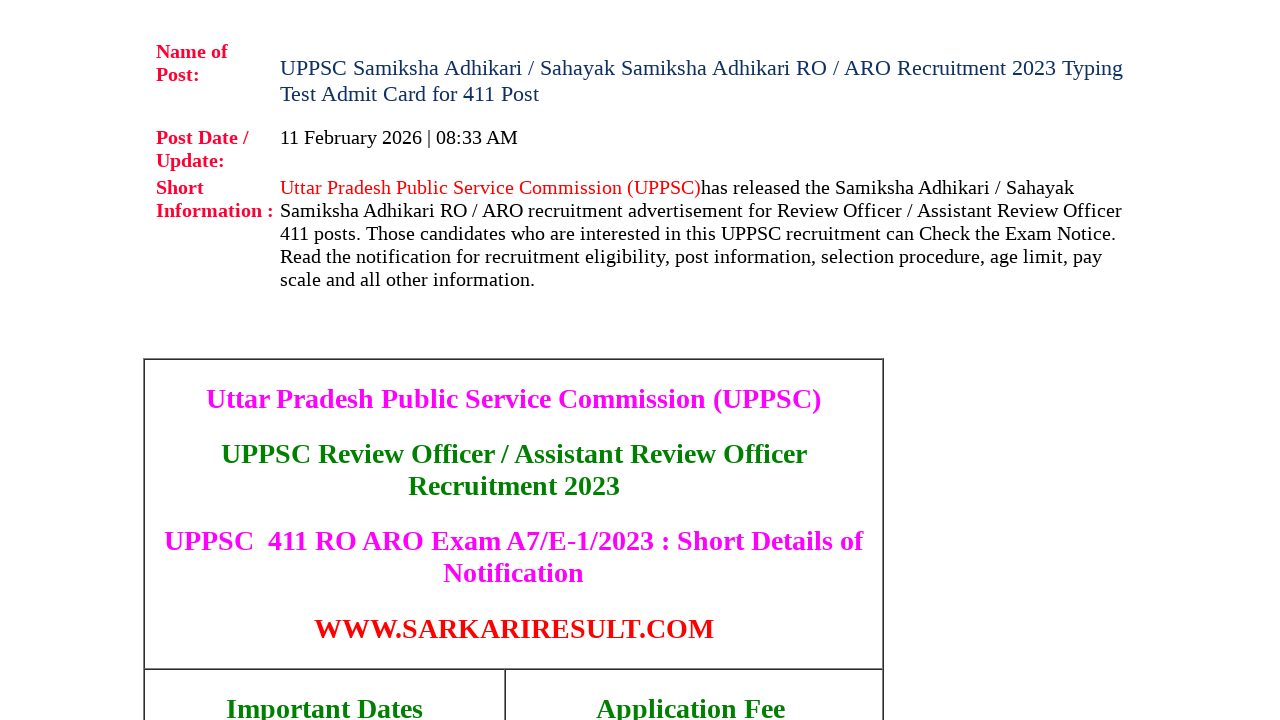

Accepted JavaScript alert dialog
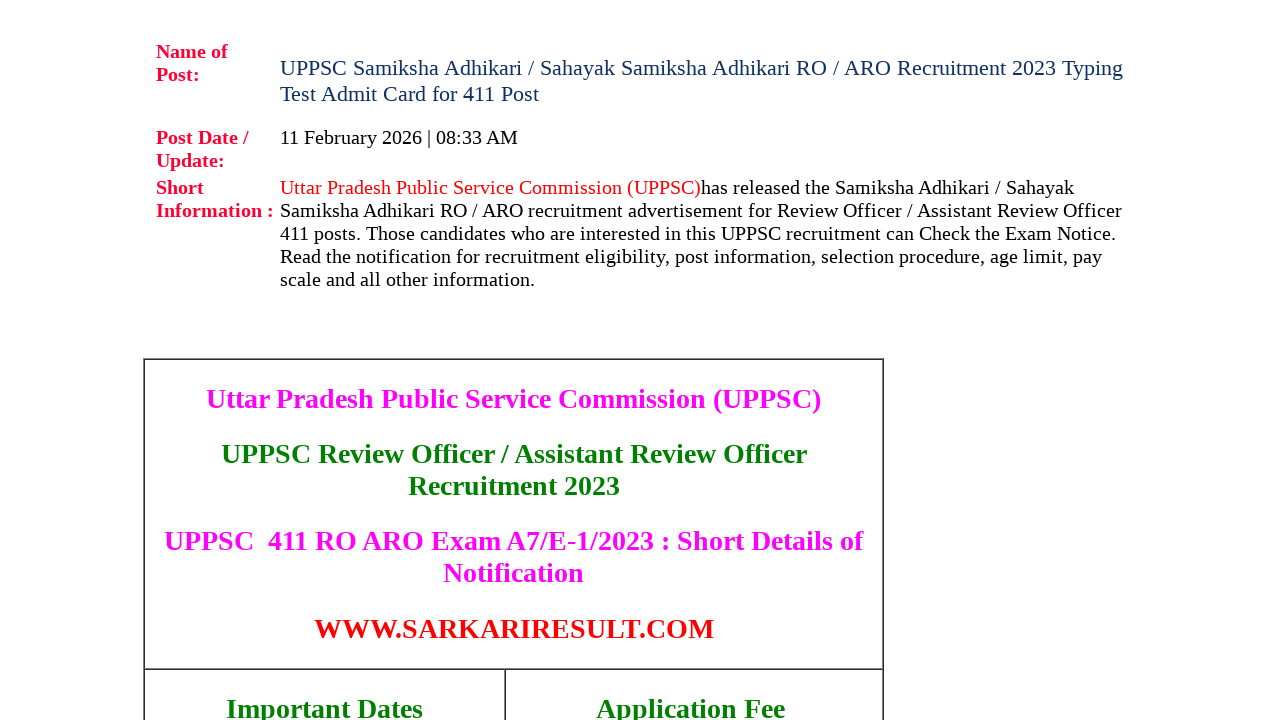

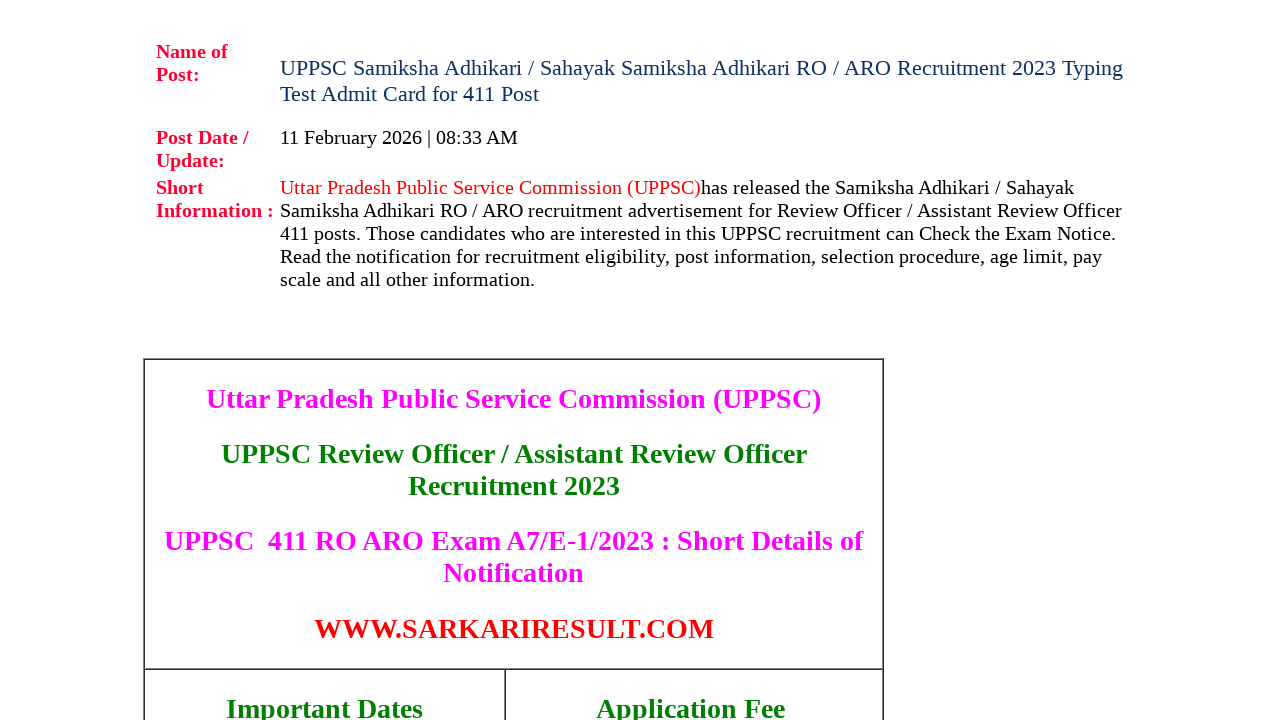